Navigates to a page, finds and clicks a link with a computed mathematical value, then fills and submits a form with personal information

Starting URL: http://suninjuly.github.io/find_link_text

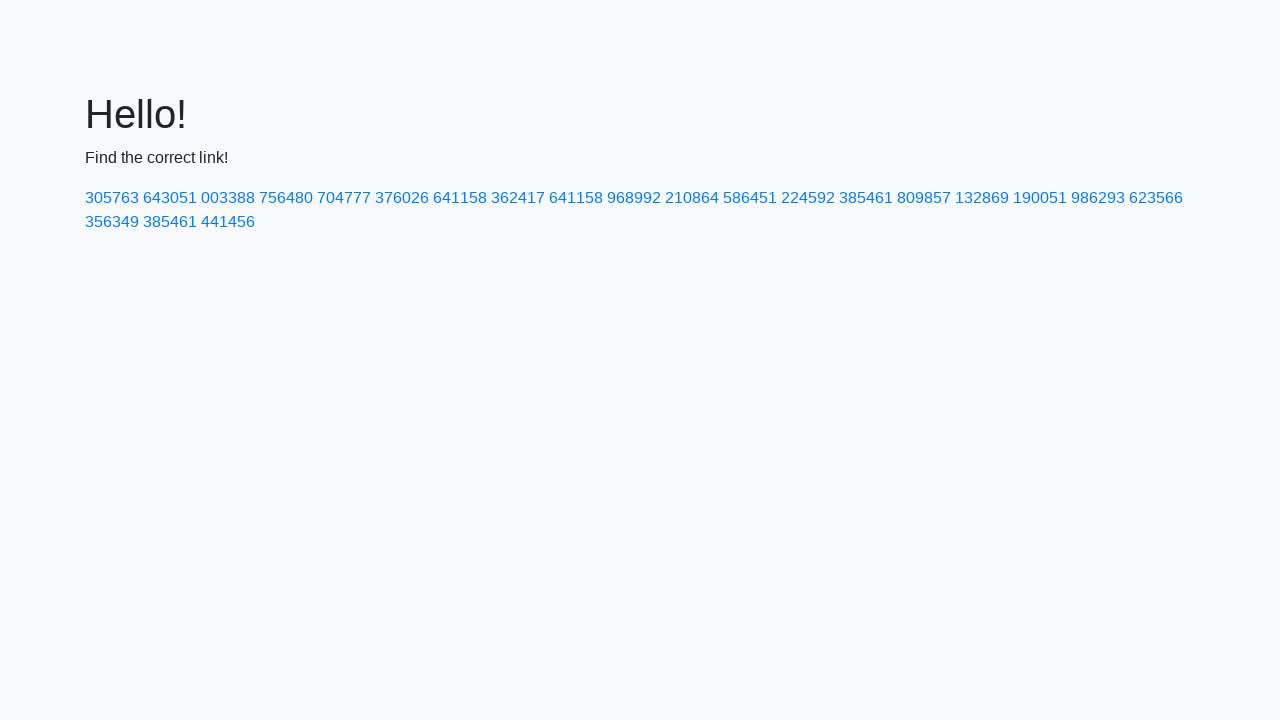

Navigated to http://suninjuly.github.io/find_link_text
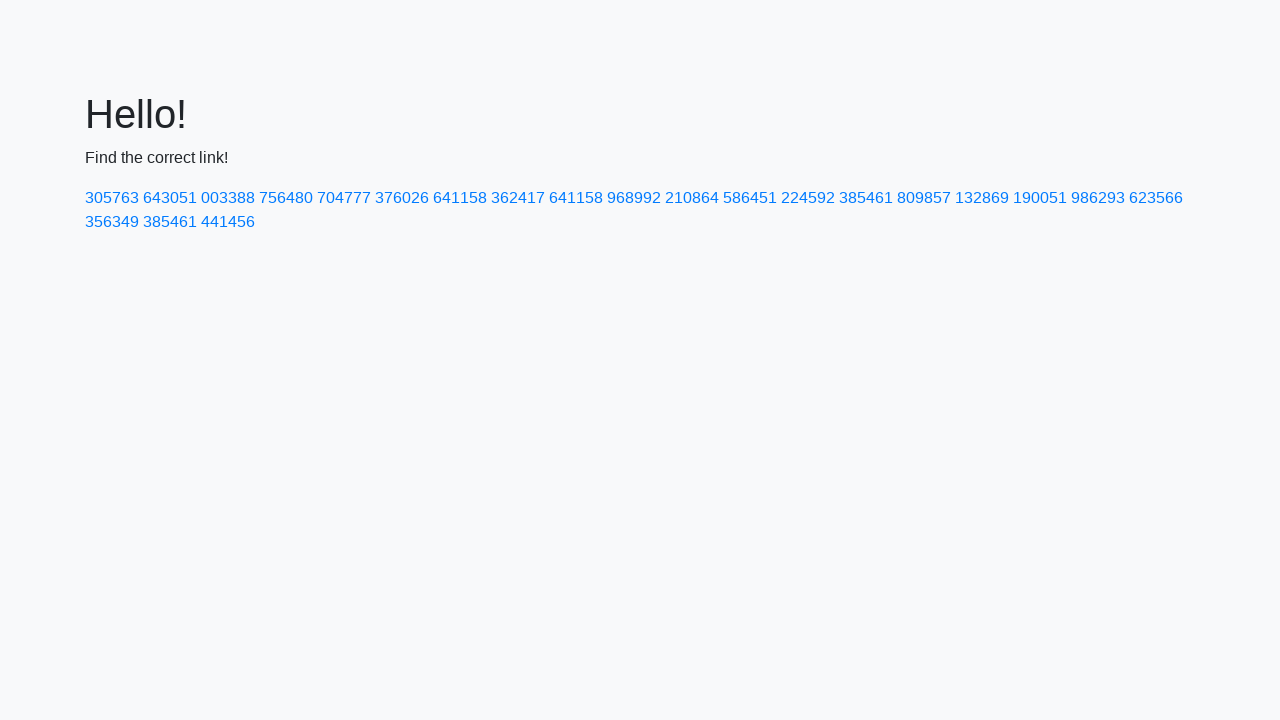

Clicked link with calculated text value: 224592 at (808, 198) on text=224592
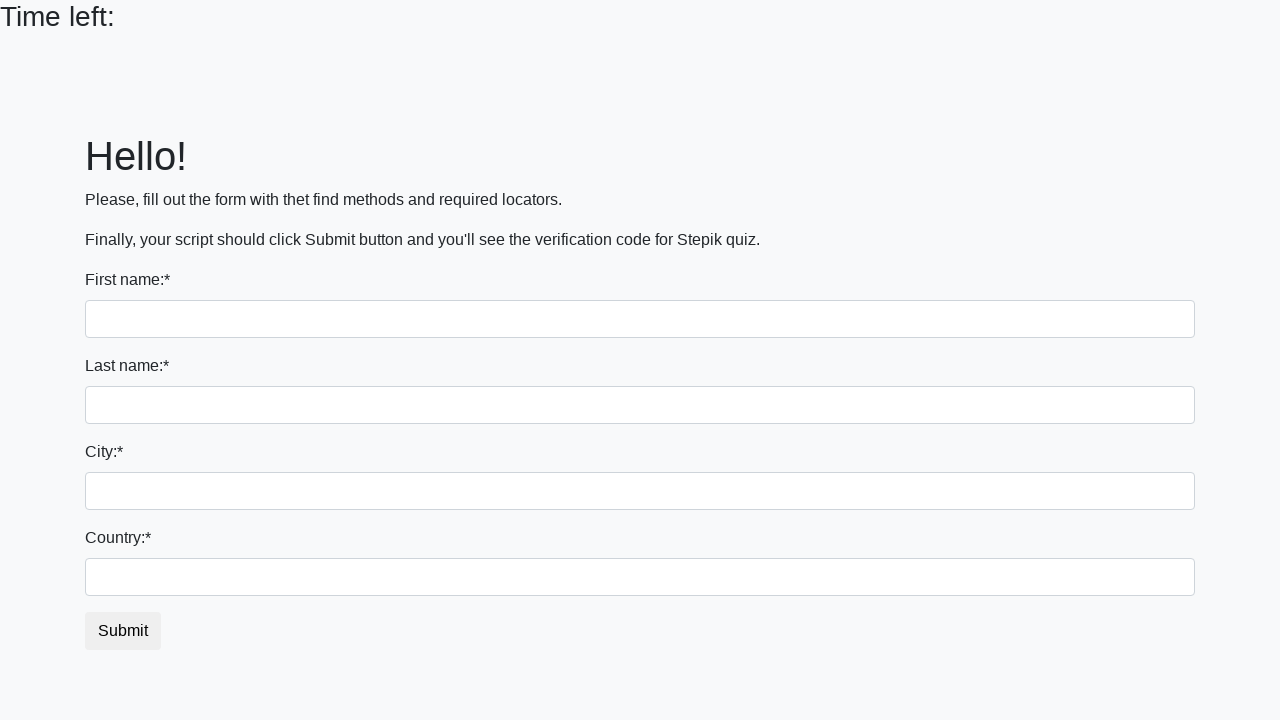

Filled first name field with 'Ivan' on input[name='first_name']
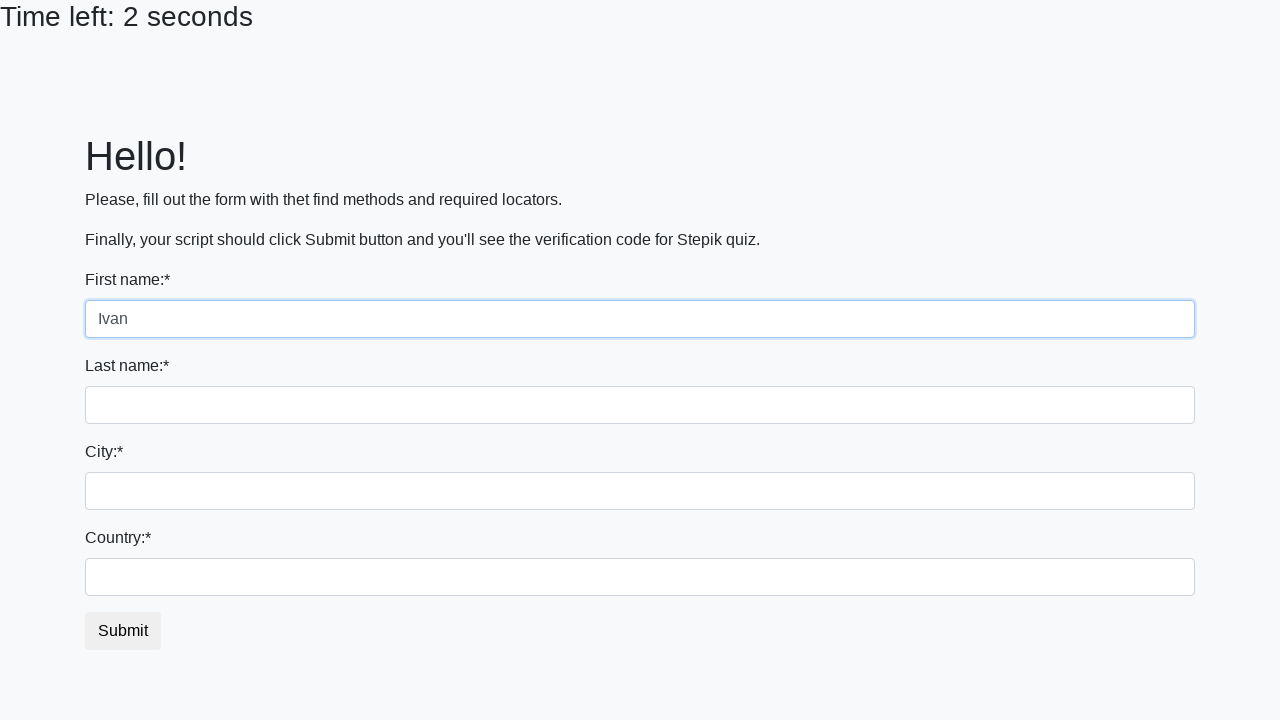

Filled last name field with 'Petrov' on input[name='last_name']
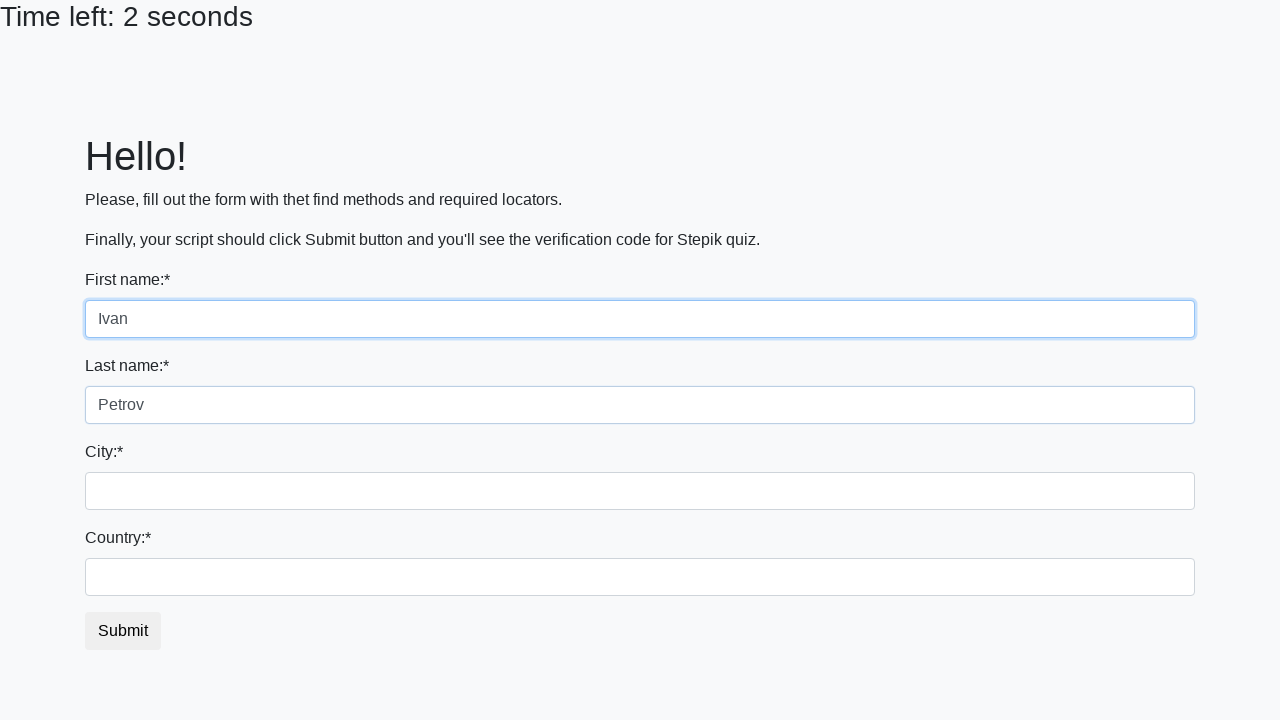

Filled firstname field with 'Smolensk' on input[name='firstname']
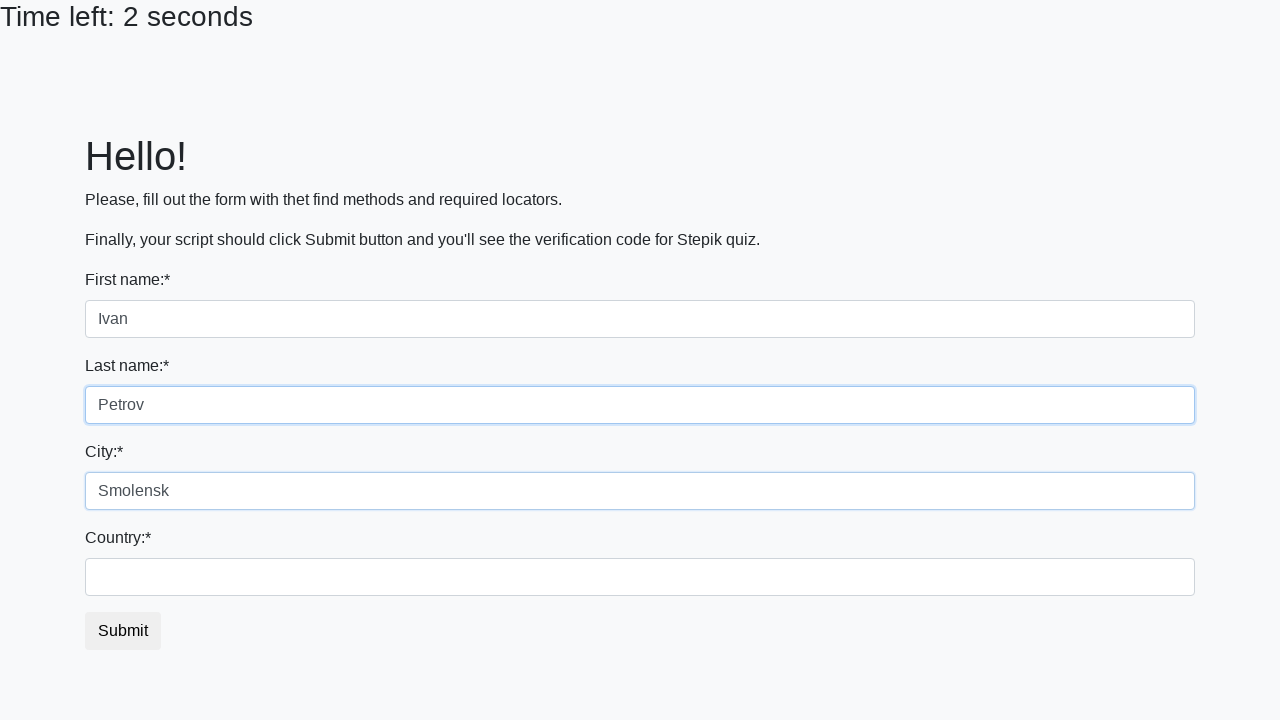

Filled country field with 'Russia' on input#country
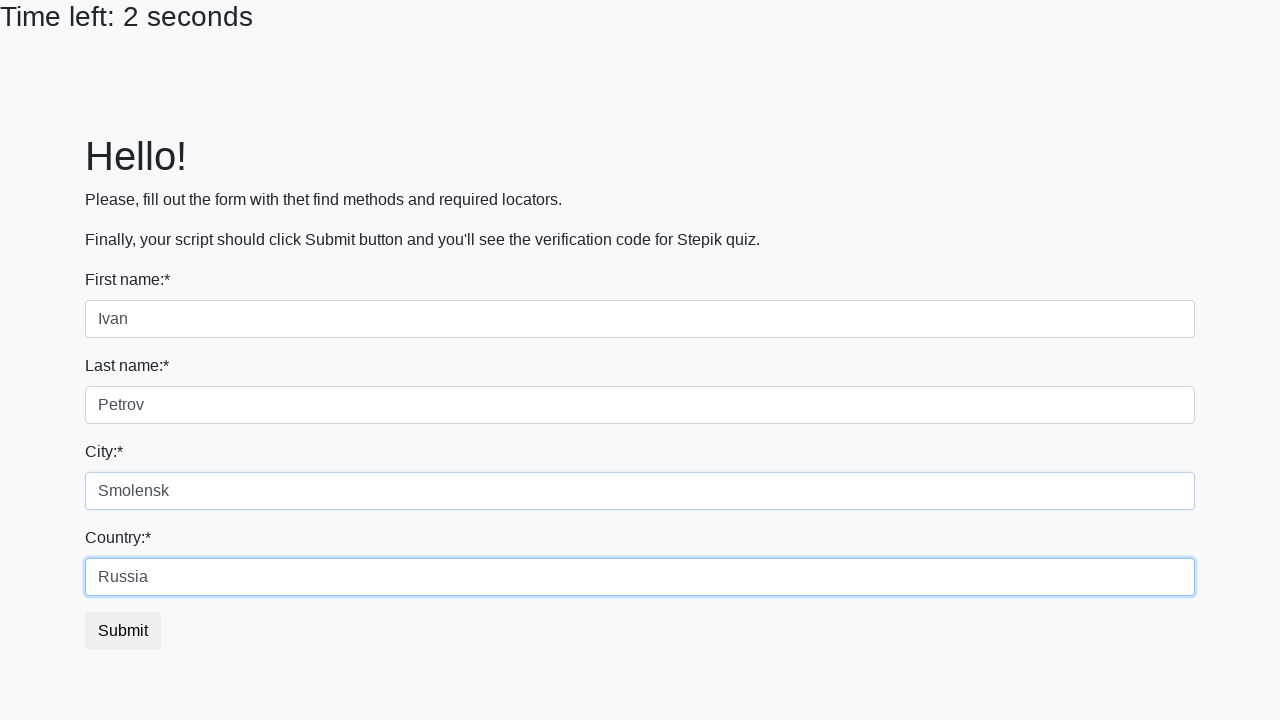

Clicked submit button to submit the form at (123, 631) on button.btn
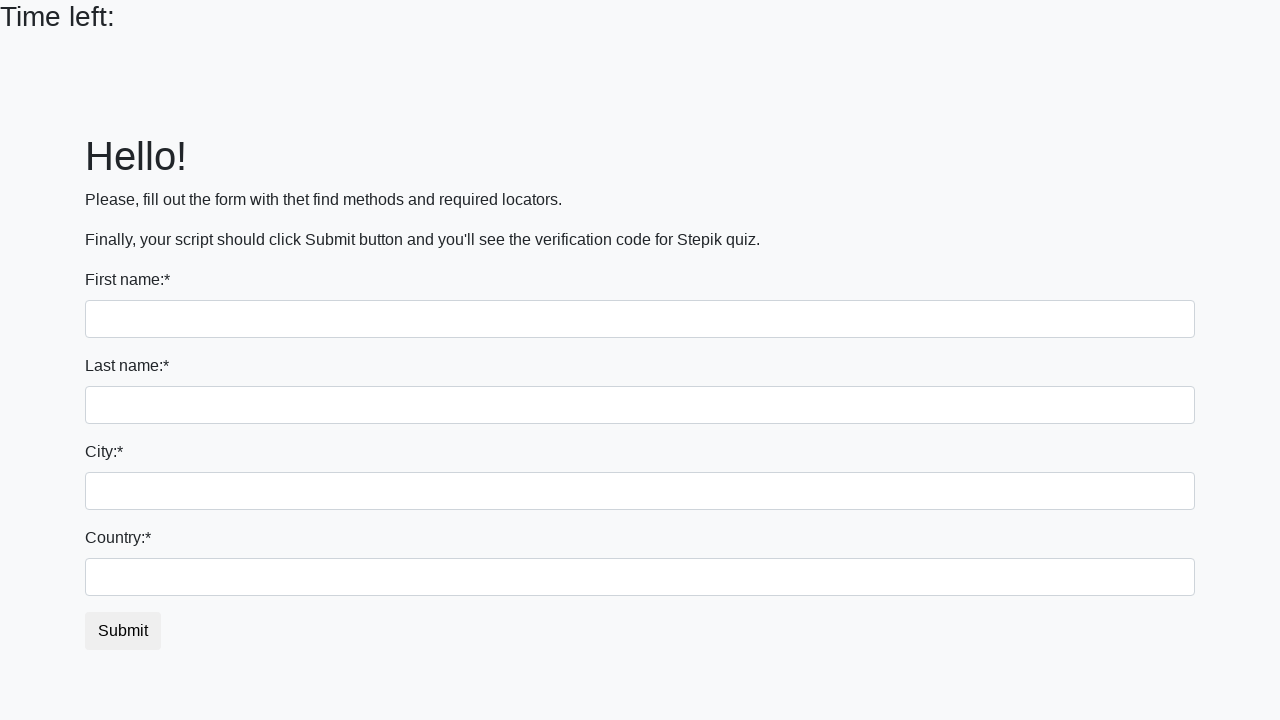

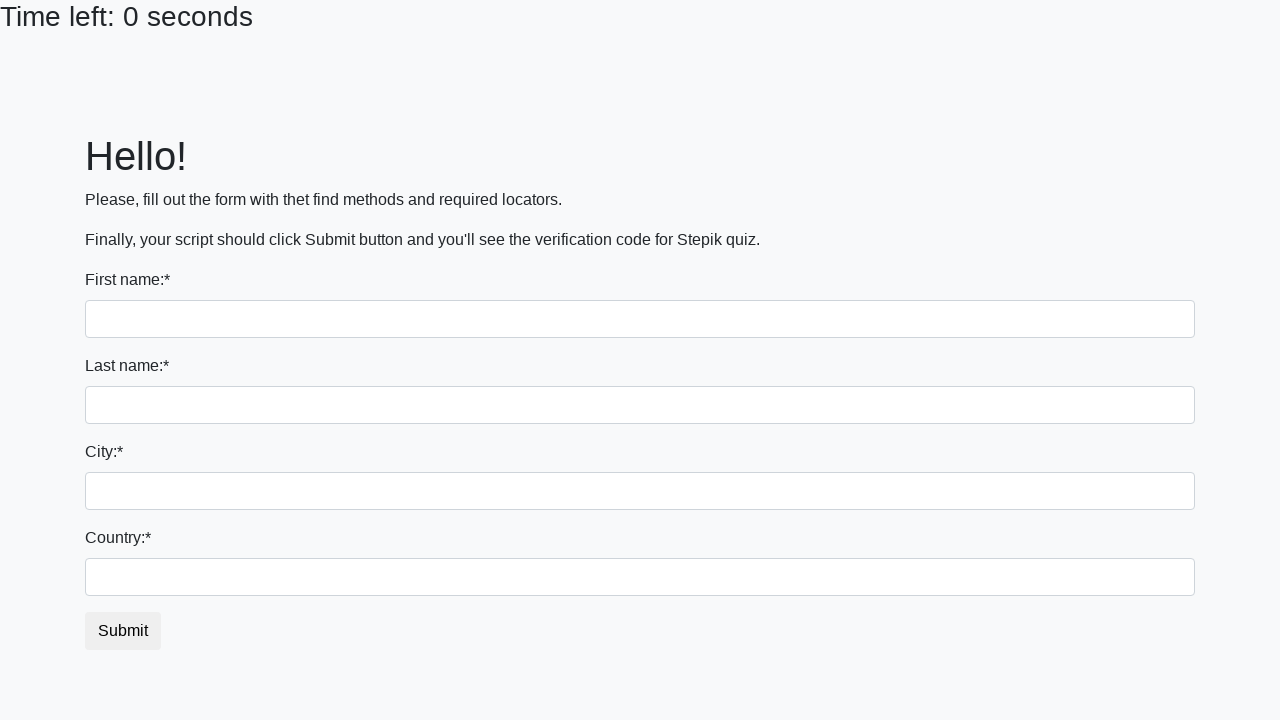